Tests jQuery UI custom select menu interactions by clicking on different select menus and choosing options from the speed, files, and number dropdowns within an iframe.

Starting URL: https://jqueryui.com/selectmenu/

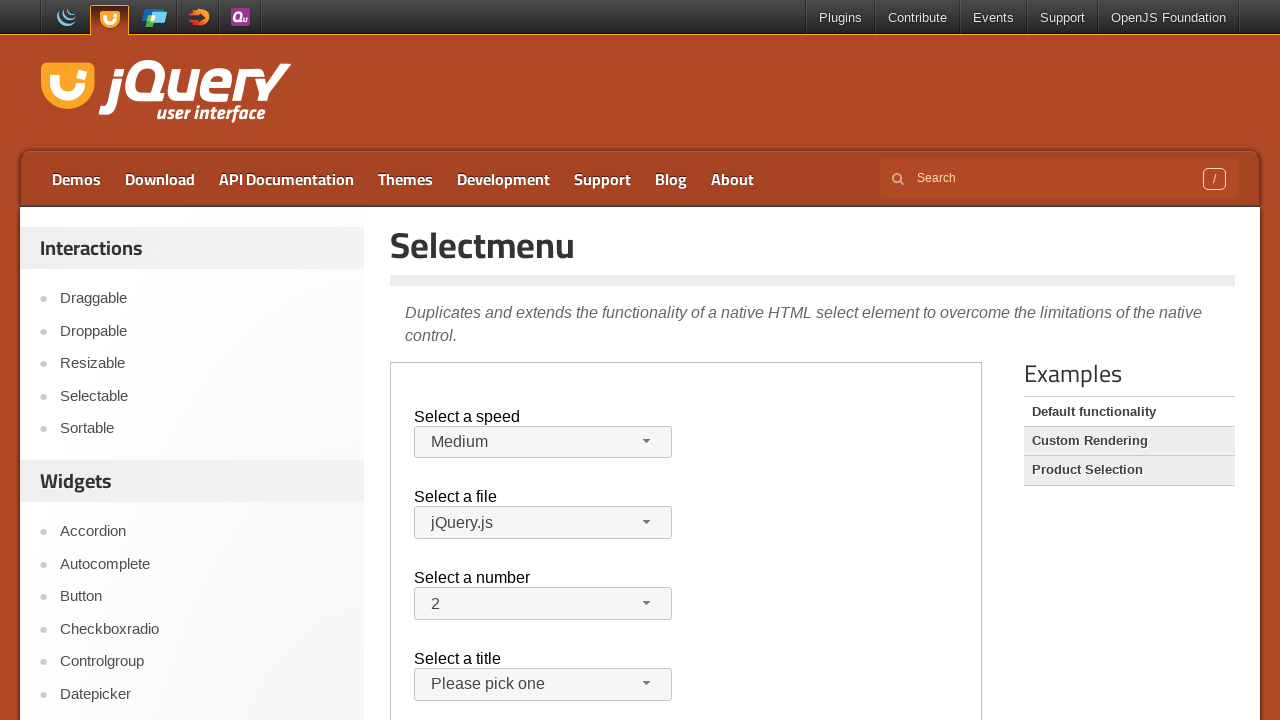

Located iframe containing select menu demo
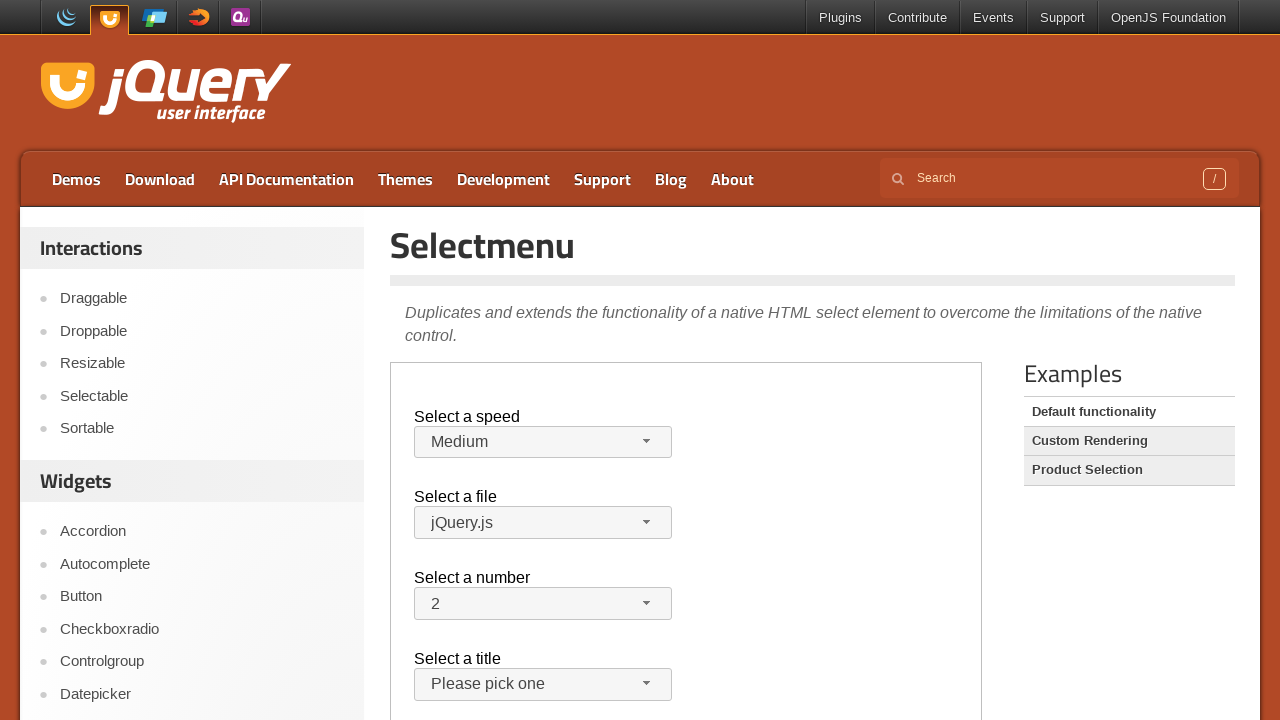

Clicked speed select menu button at (543, 442) on iframe.demo-frame >> nth=0 >> internal:control=enter-frame >> #speed-button
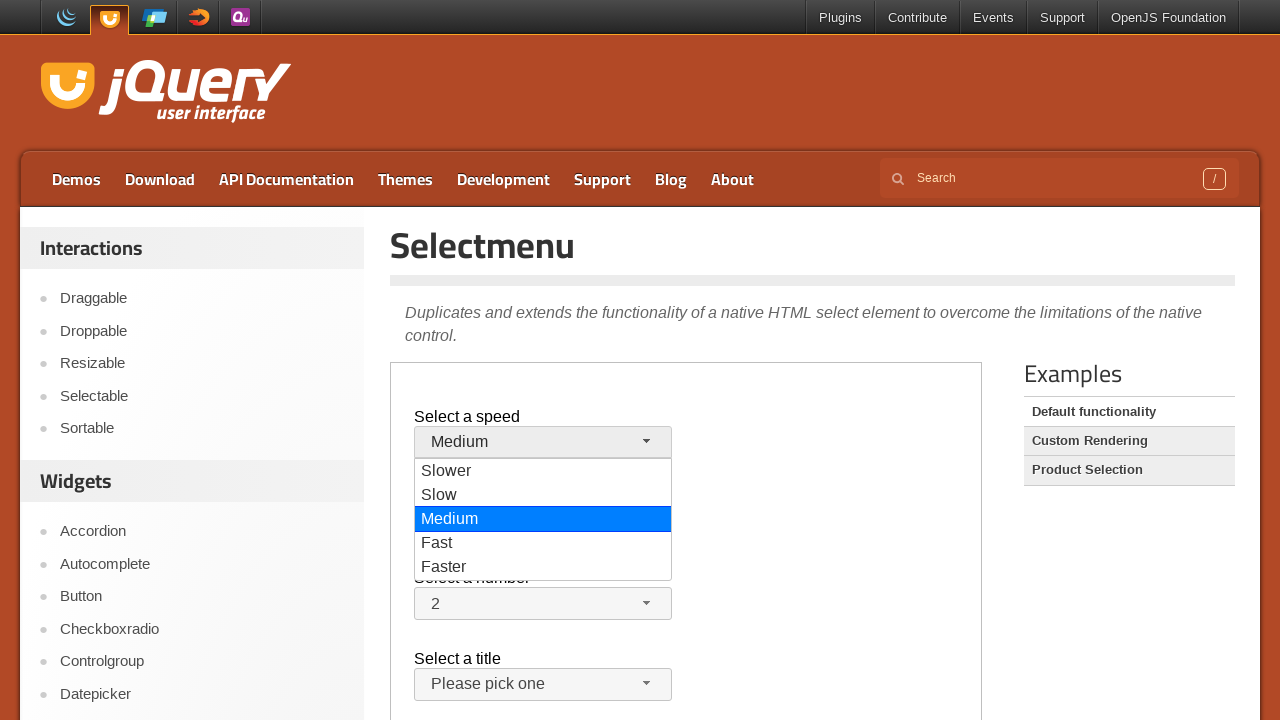

Selected 'Faster' option from speed dropdown at (543, 568) on iframe.demo-frame >> nth=0 >> internal:control=enter-frame >> xpath=//div[text()
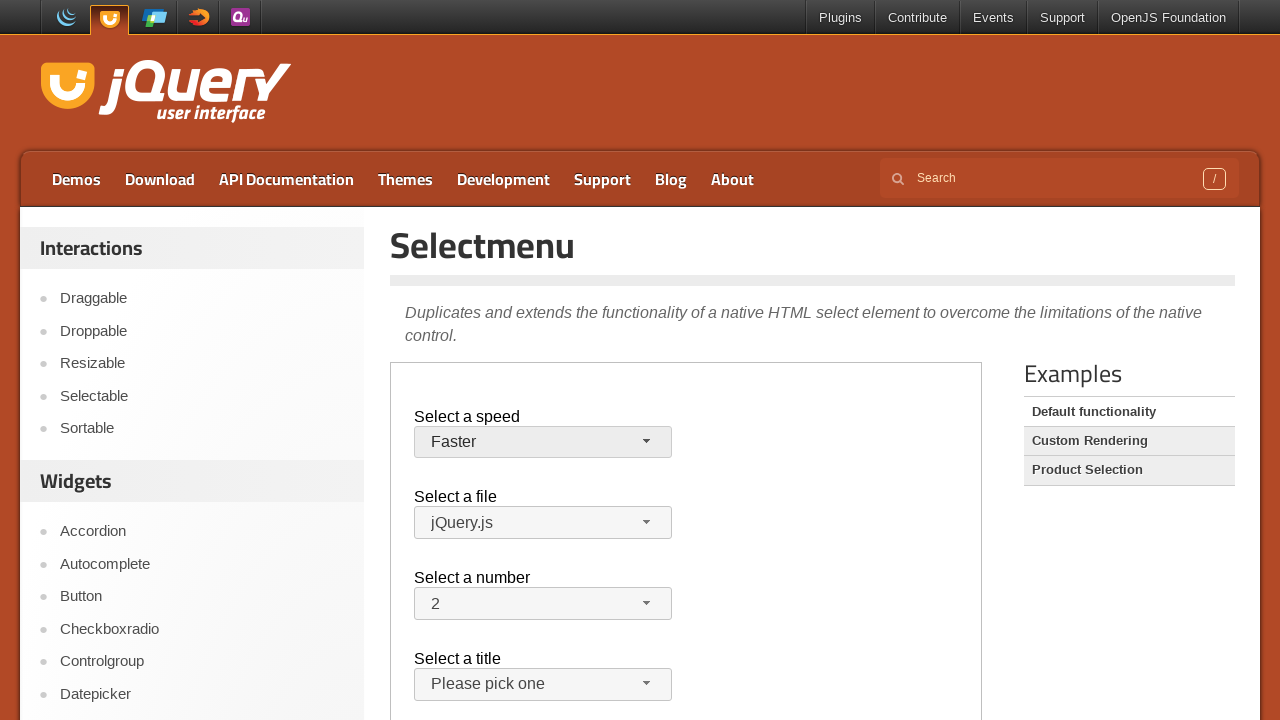

Clicked files select menu button at (543, 523) on iframe.demo-frame >> nth=0 >> internal:control=enter-frame >> #files-button
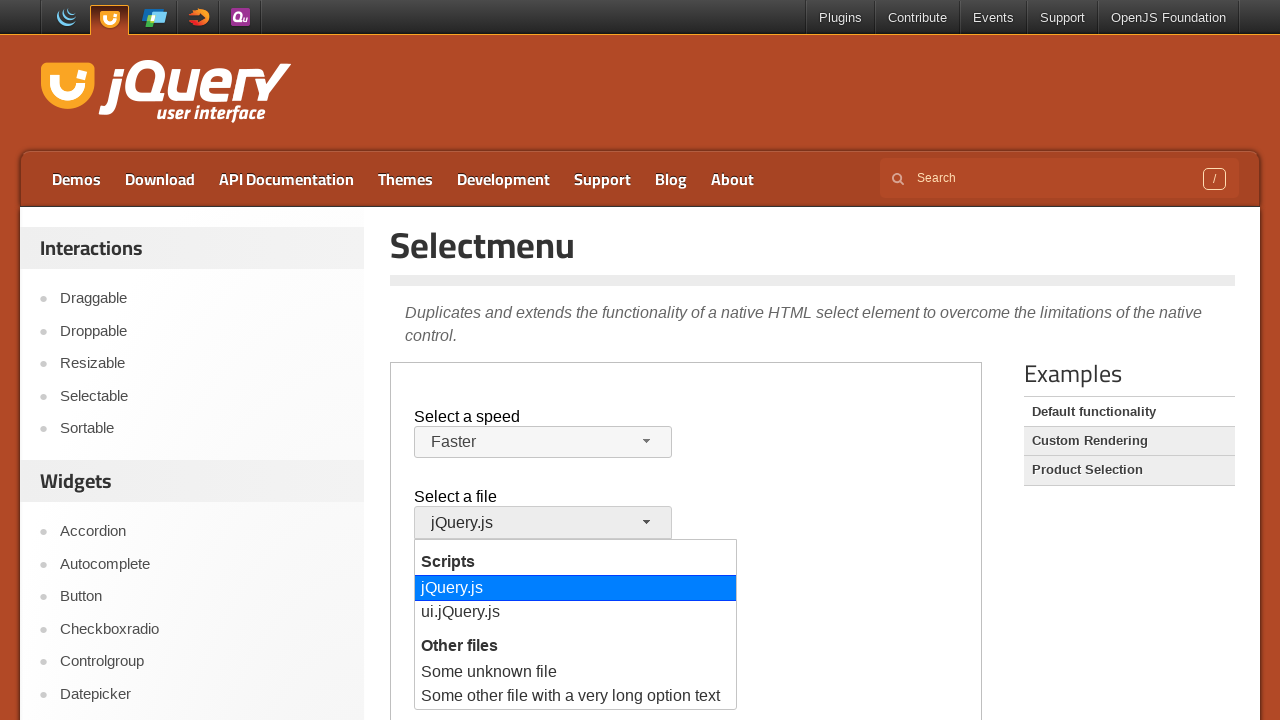

Selected 'ui.jQuery.js' option from files dropdown at (576, 613) on iframe.demo-frame >> nth=0 >> internal:control=enter-frame >> xpath=//div[text()
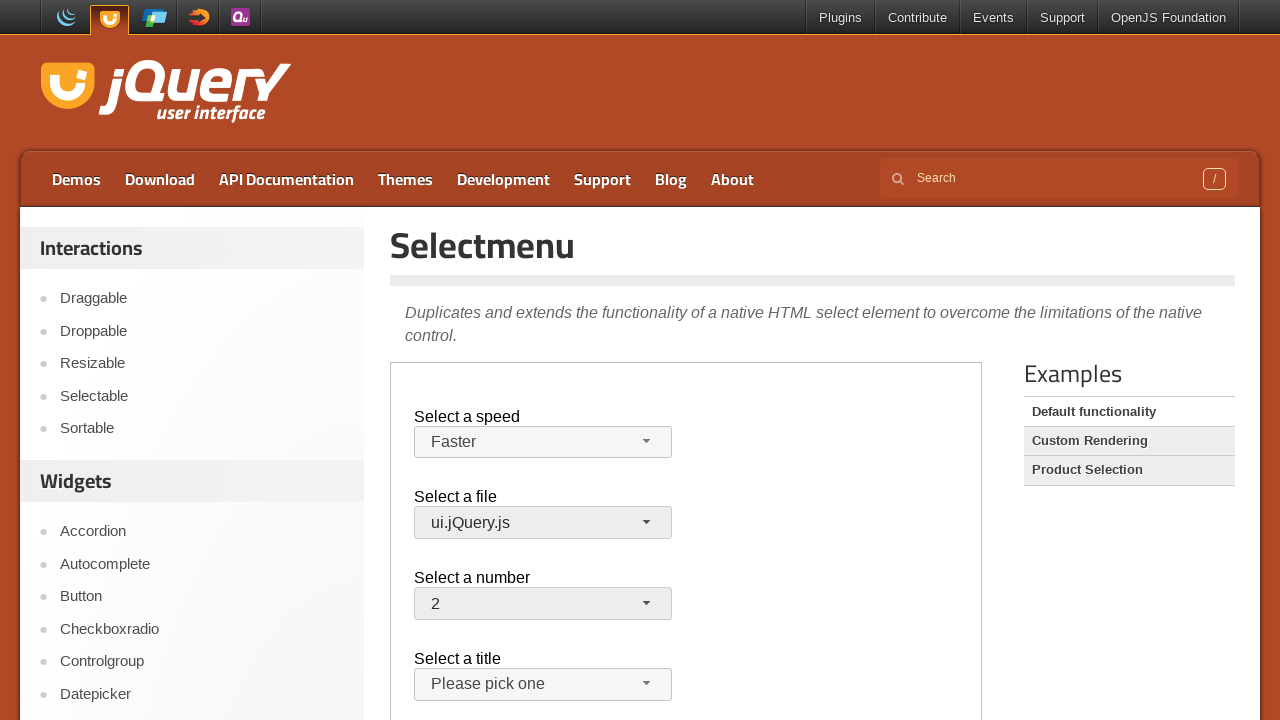

Clicked number select menu button at (543, 604) on iframe.demo-frame >> nth=0 >> internal:control=enter-frame >> #number-button
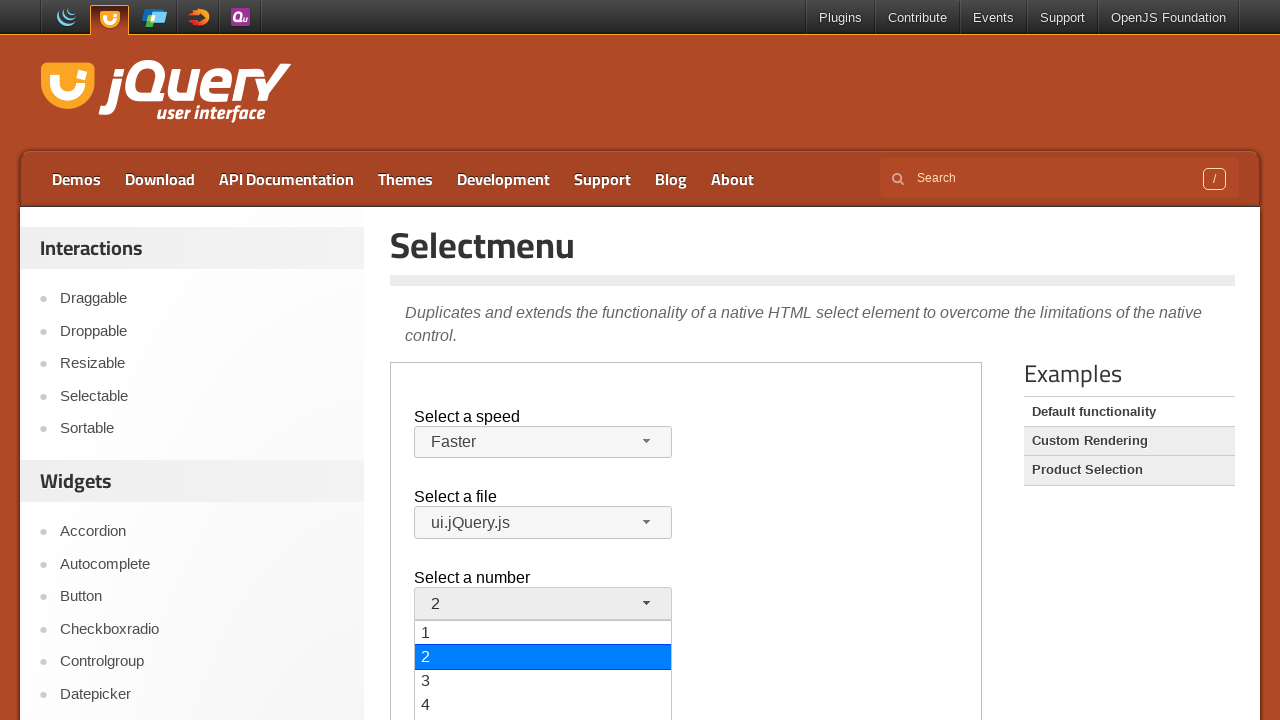

Selected option from number dropdown at (543, 360) on iframe.demo-frame >> nth=0 >> internal:control=enter-frame >> #ui-id-16
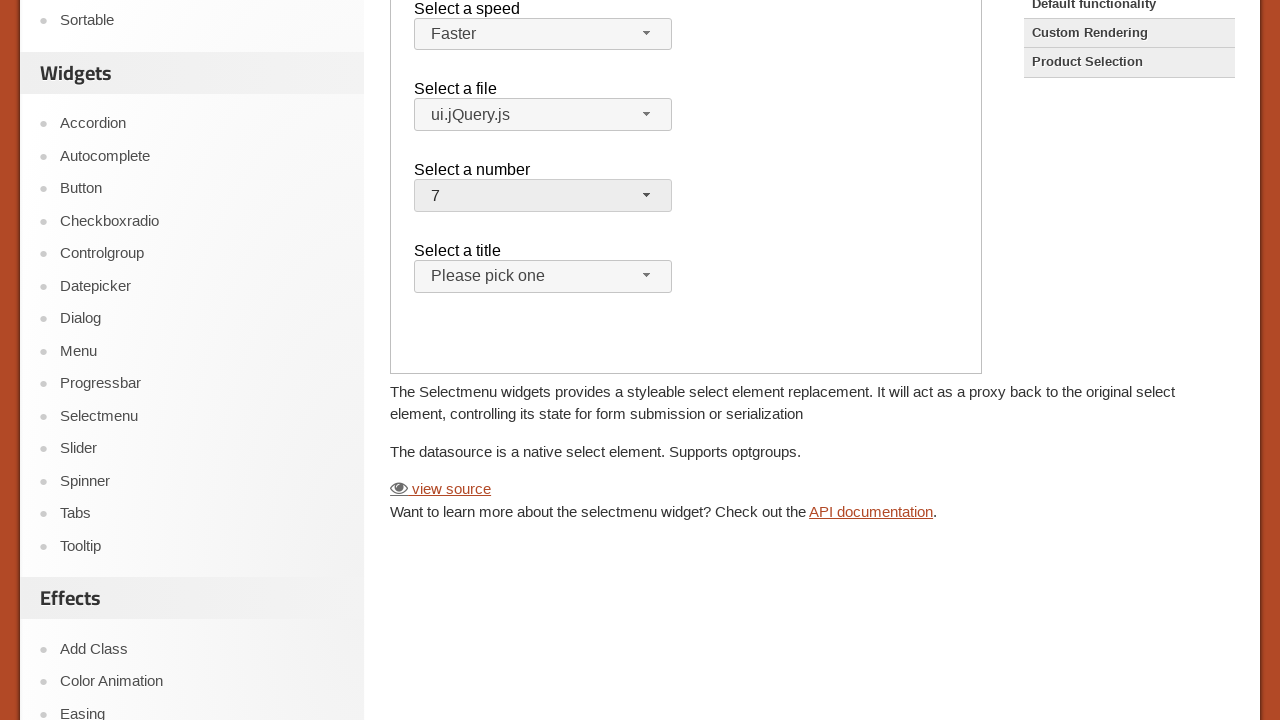

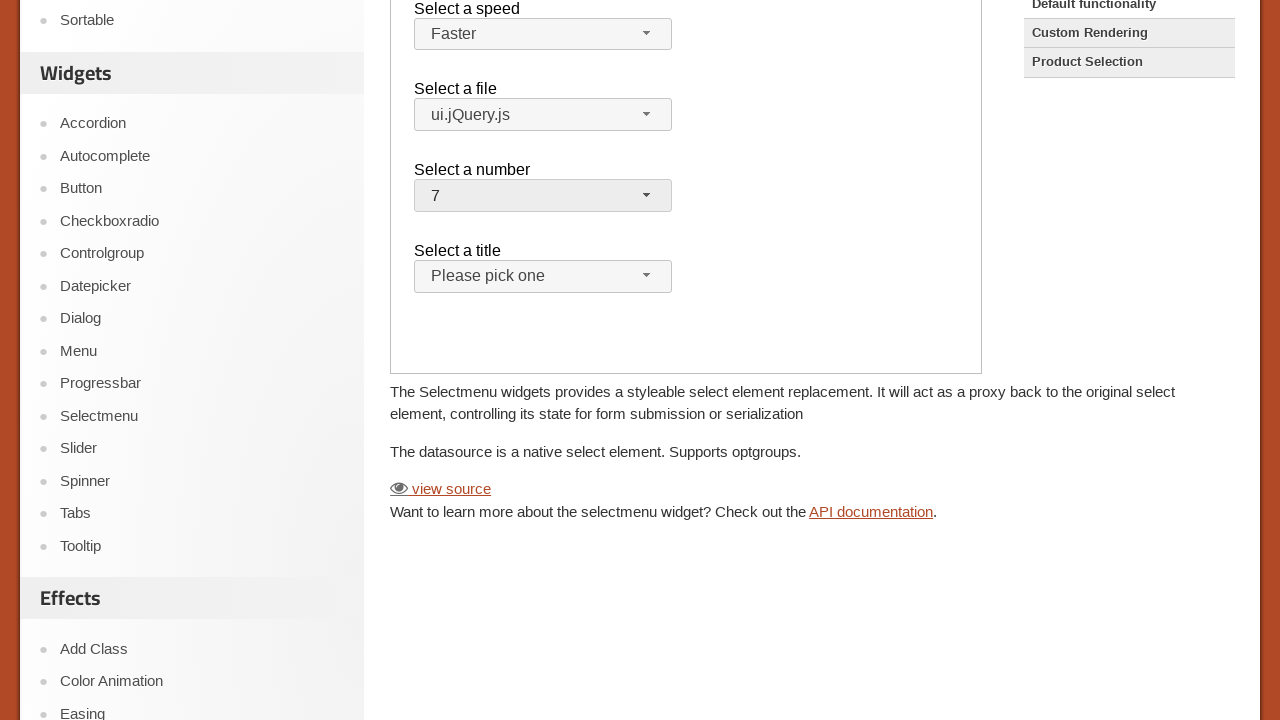